Tests JavaScript alert handling by clicking a button that triggers an alert and accepting it

Starting URL: https://the-internet.herokuapp.com/javascript_alerts

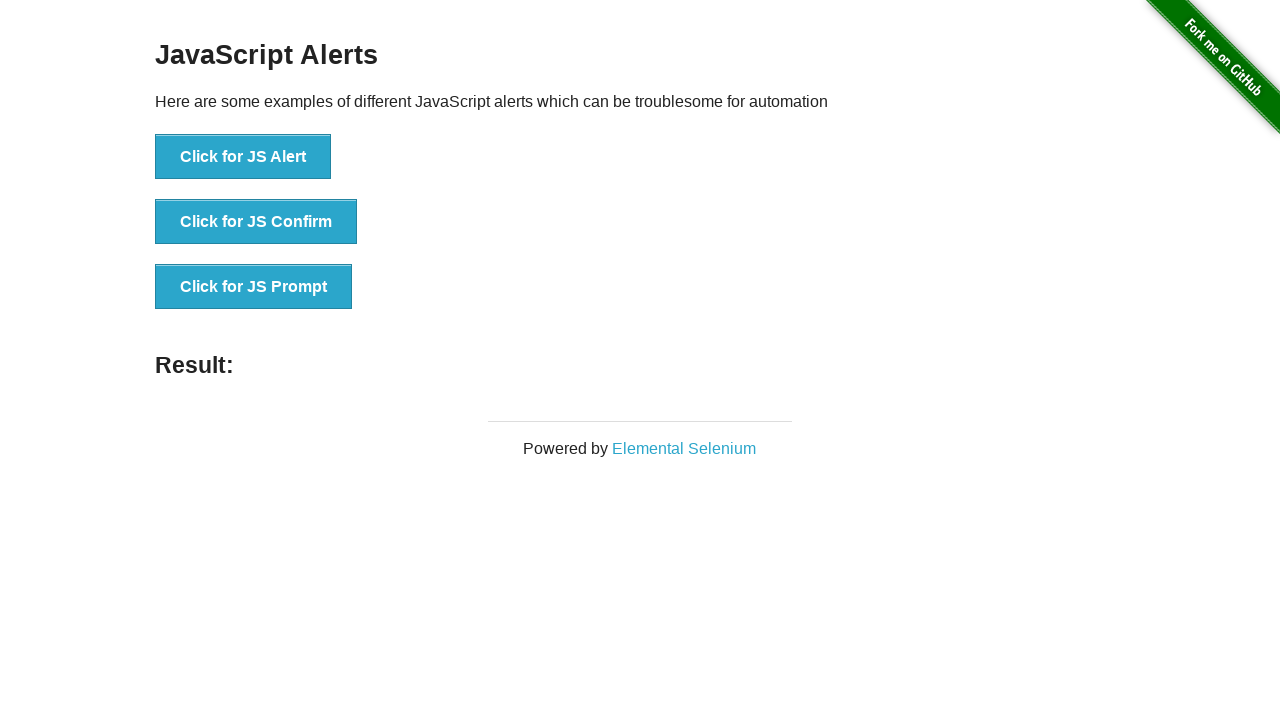

Set up dialog handler to accept alerts
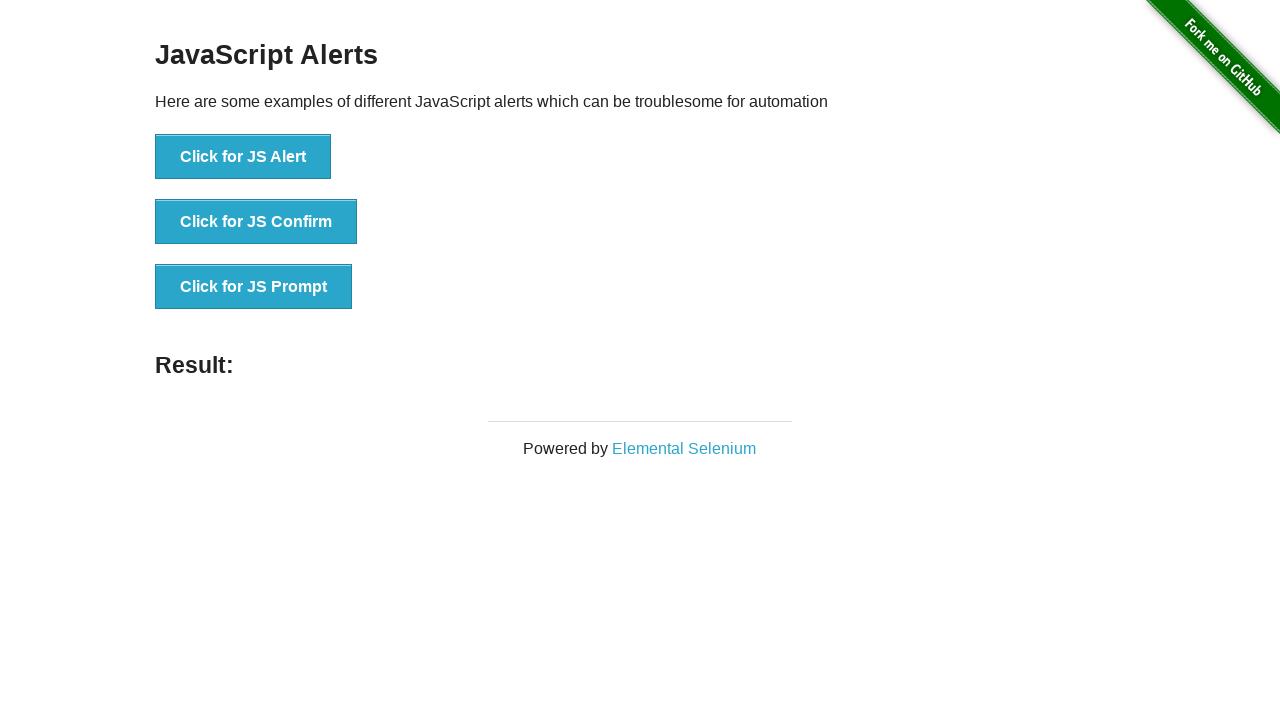

JS Alert button became available
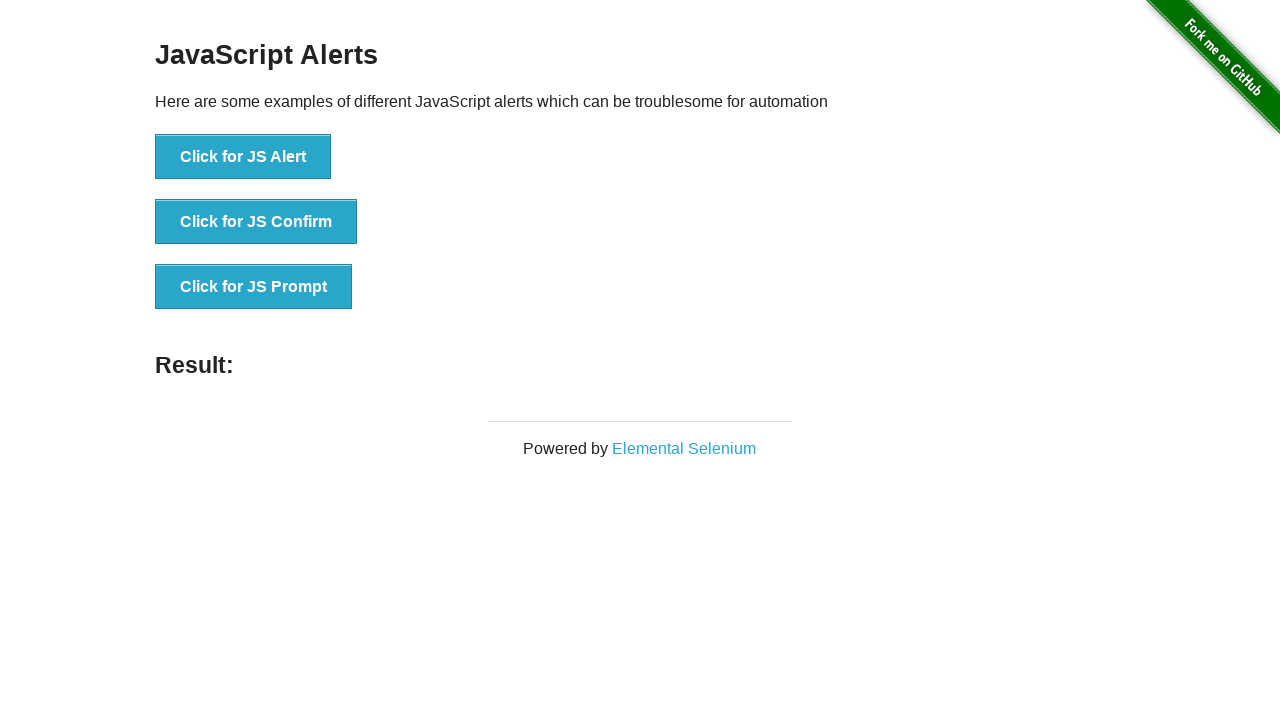

Clicked button to trigger JavaScript alert at (243, 157) on button[onclick='jsAlert()']
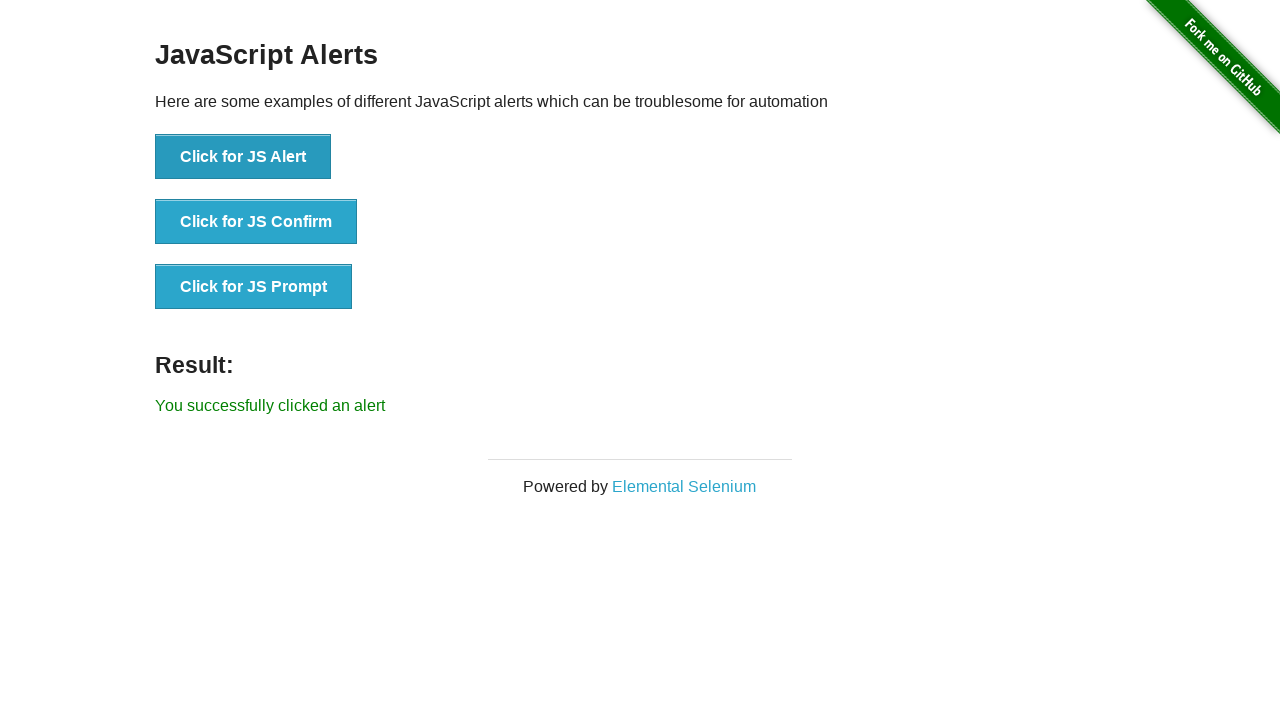

Alert was accepted and result message appeared
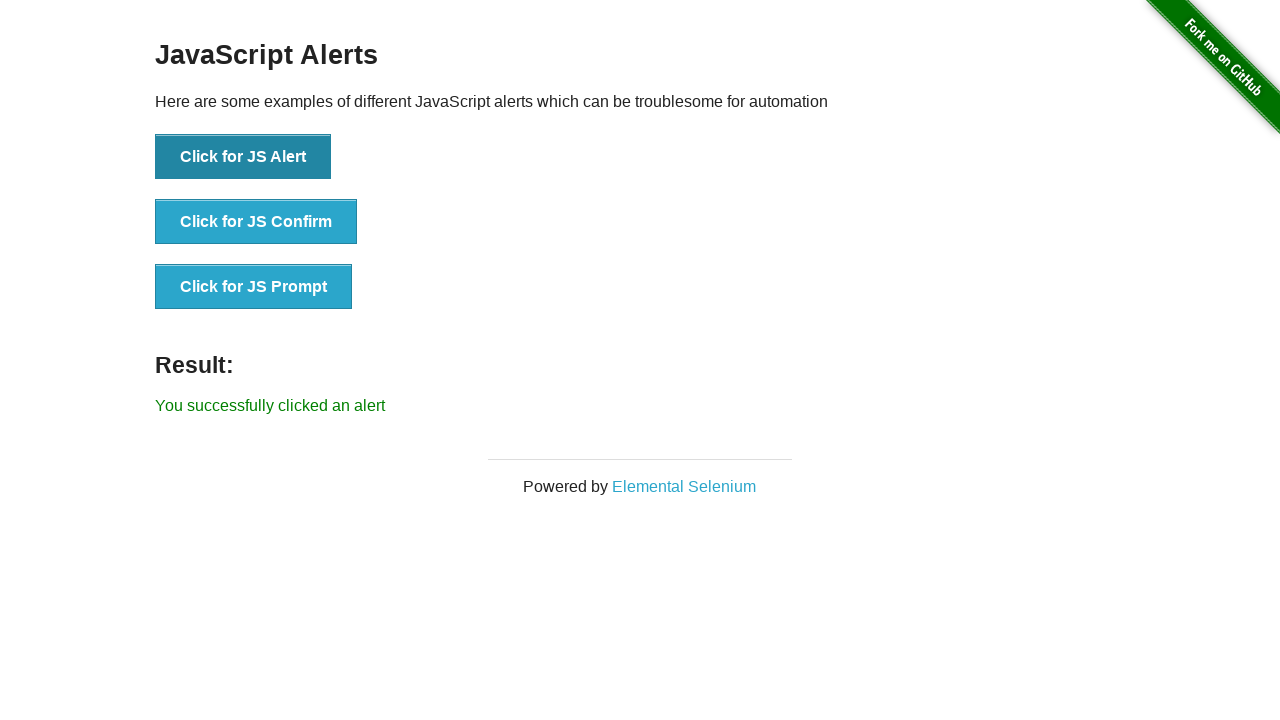

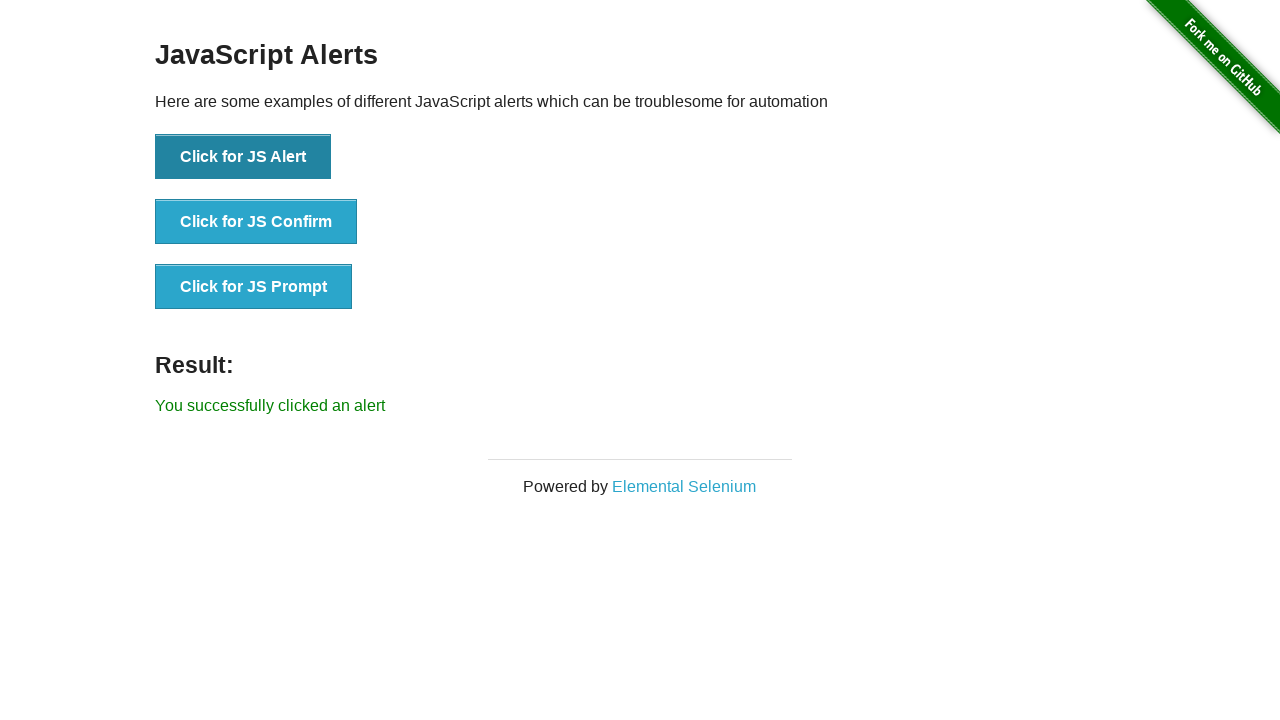